Navigates to the LeafGround dropdown practice page and verifies the page loads by checking the title

Starting URL: http://leafground.com/pages/Dropdown.html

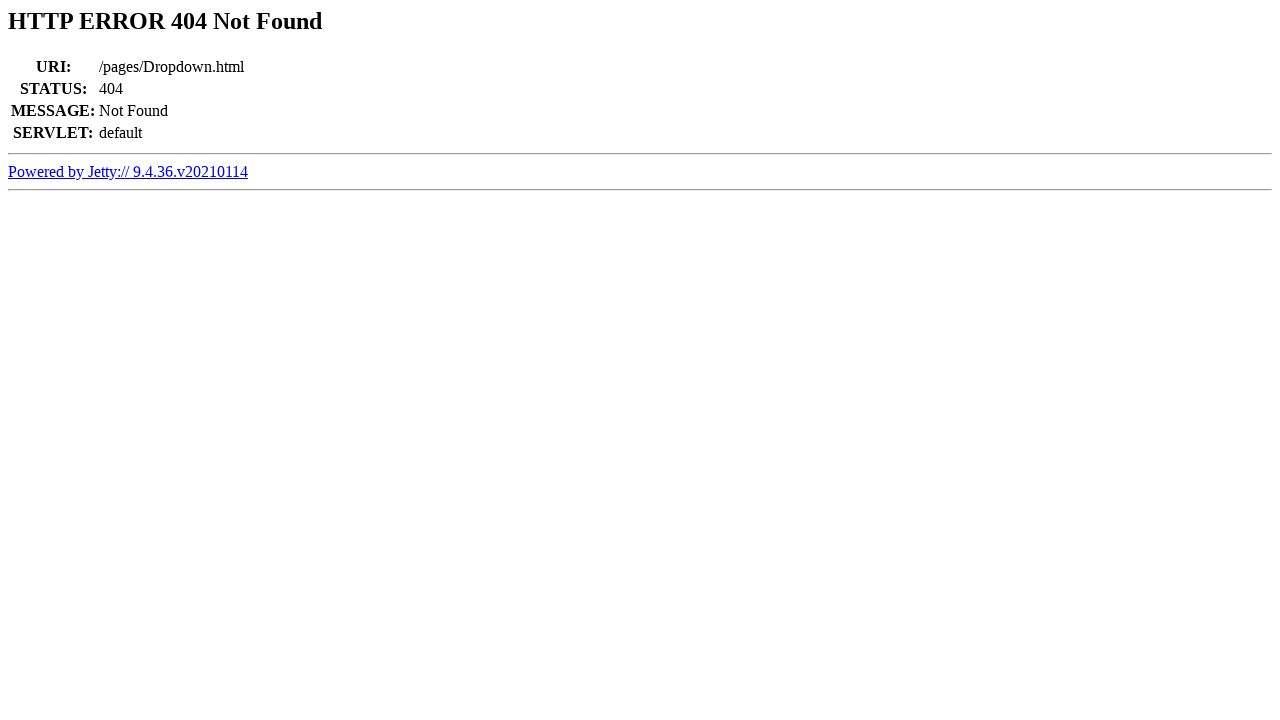

Set viewport size to 1920x1080
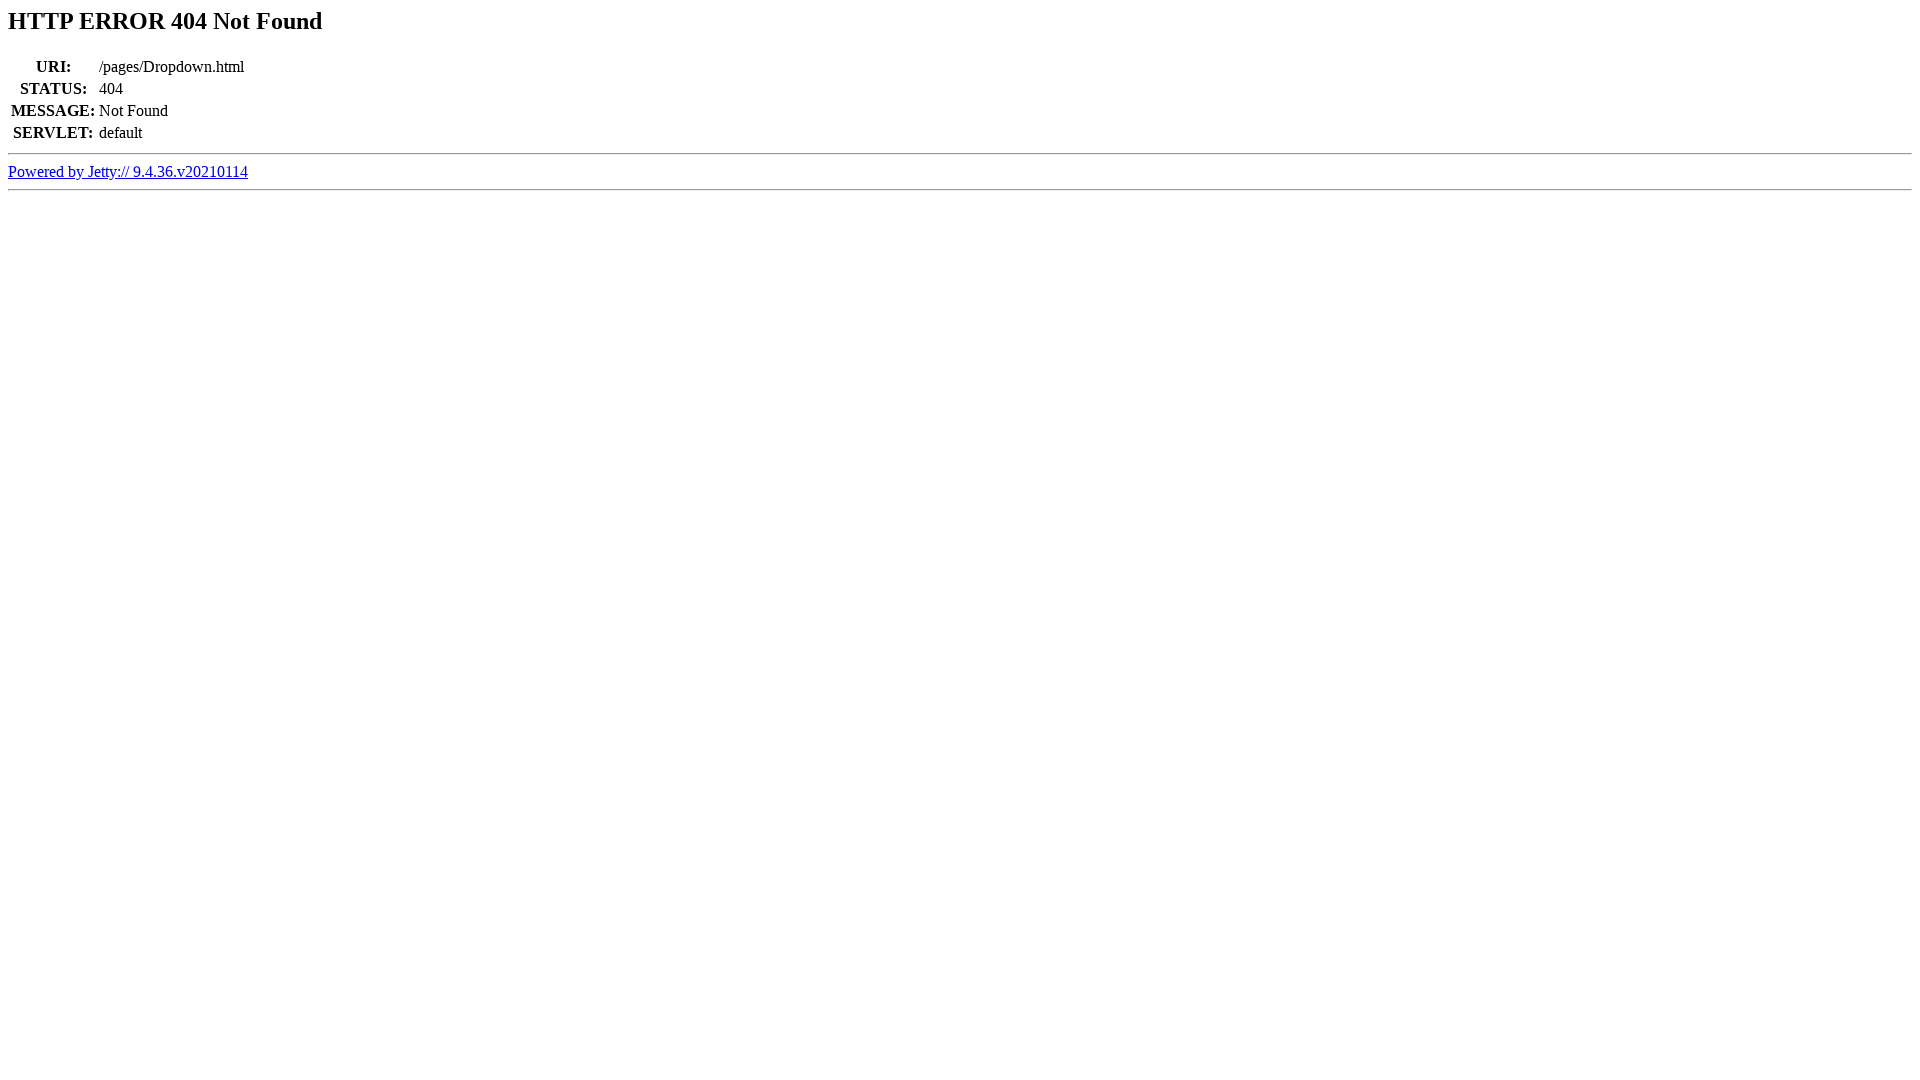

Retrieved page title: Error 404 Not Found
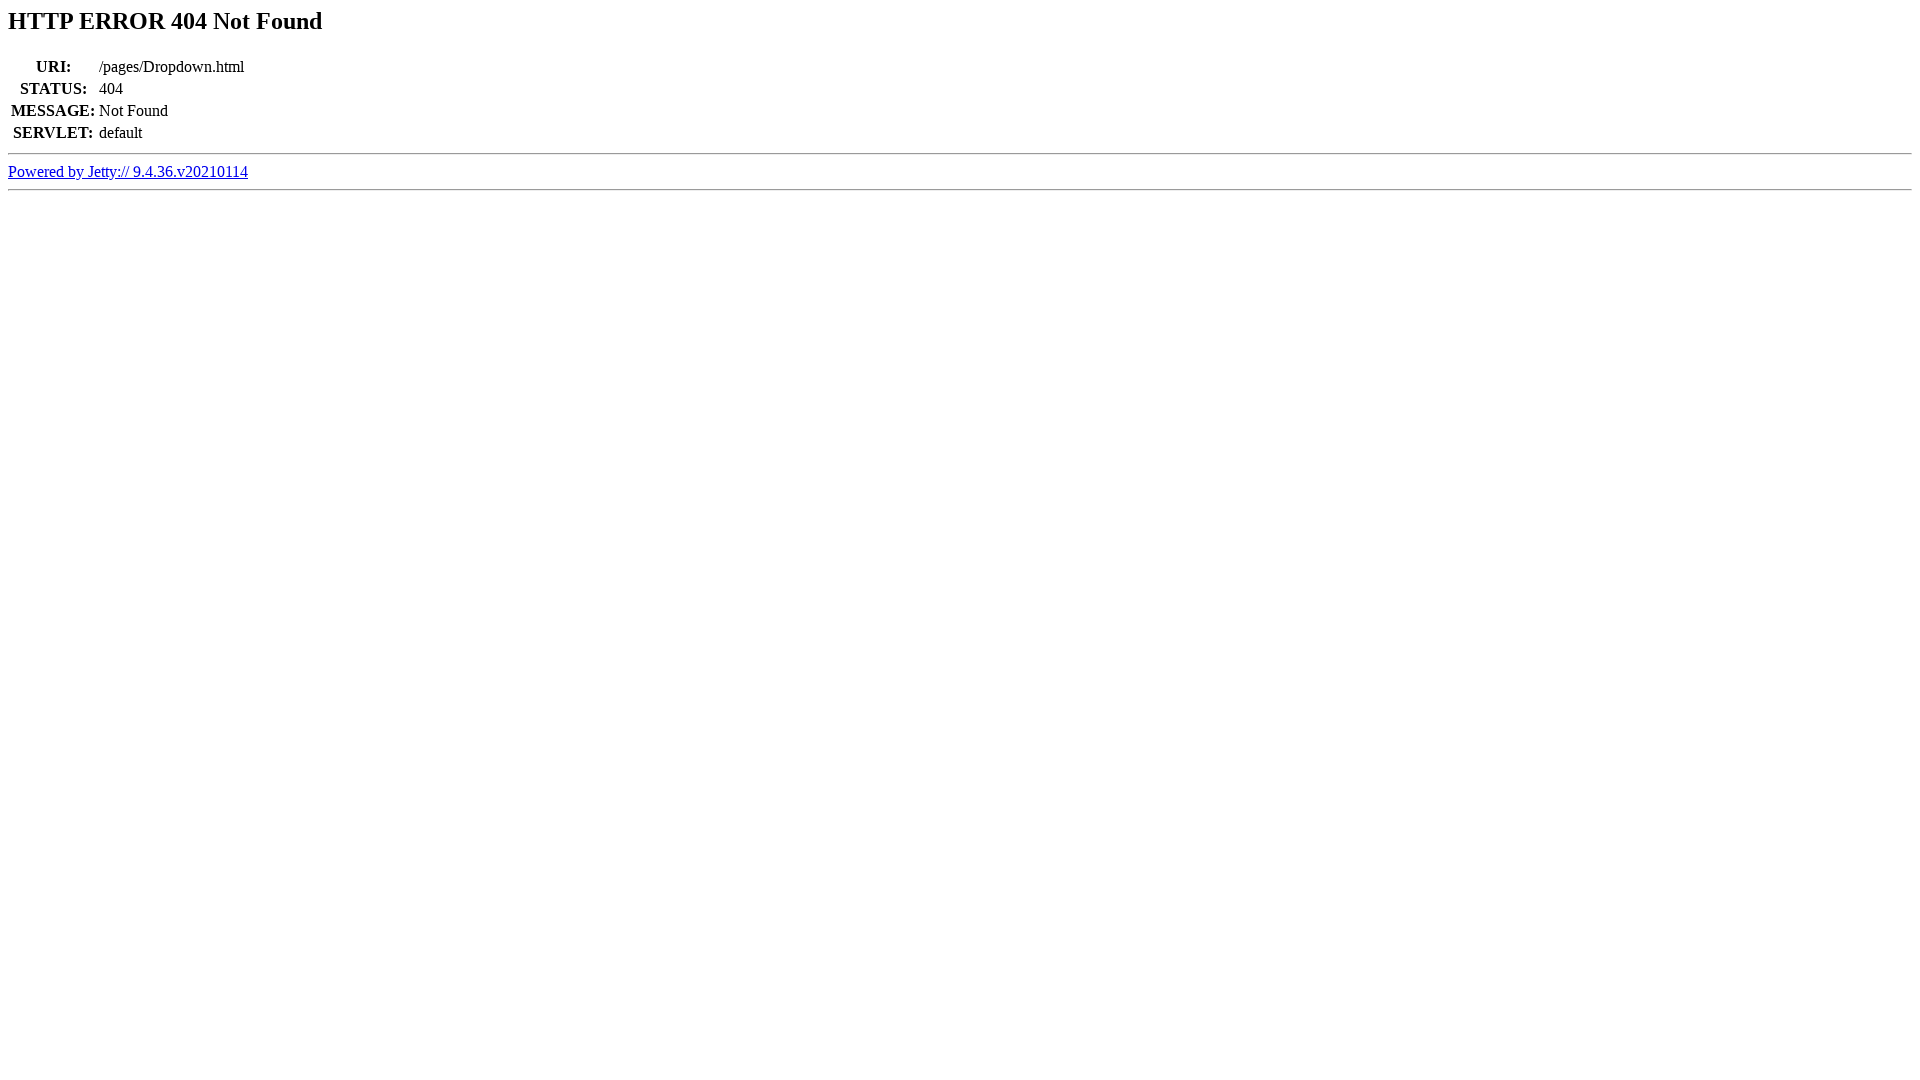

Page content loaded (domcontentloaded state)
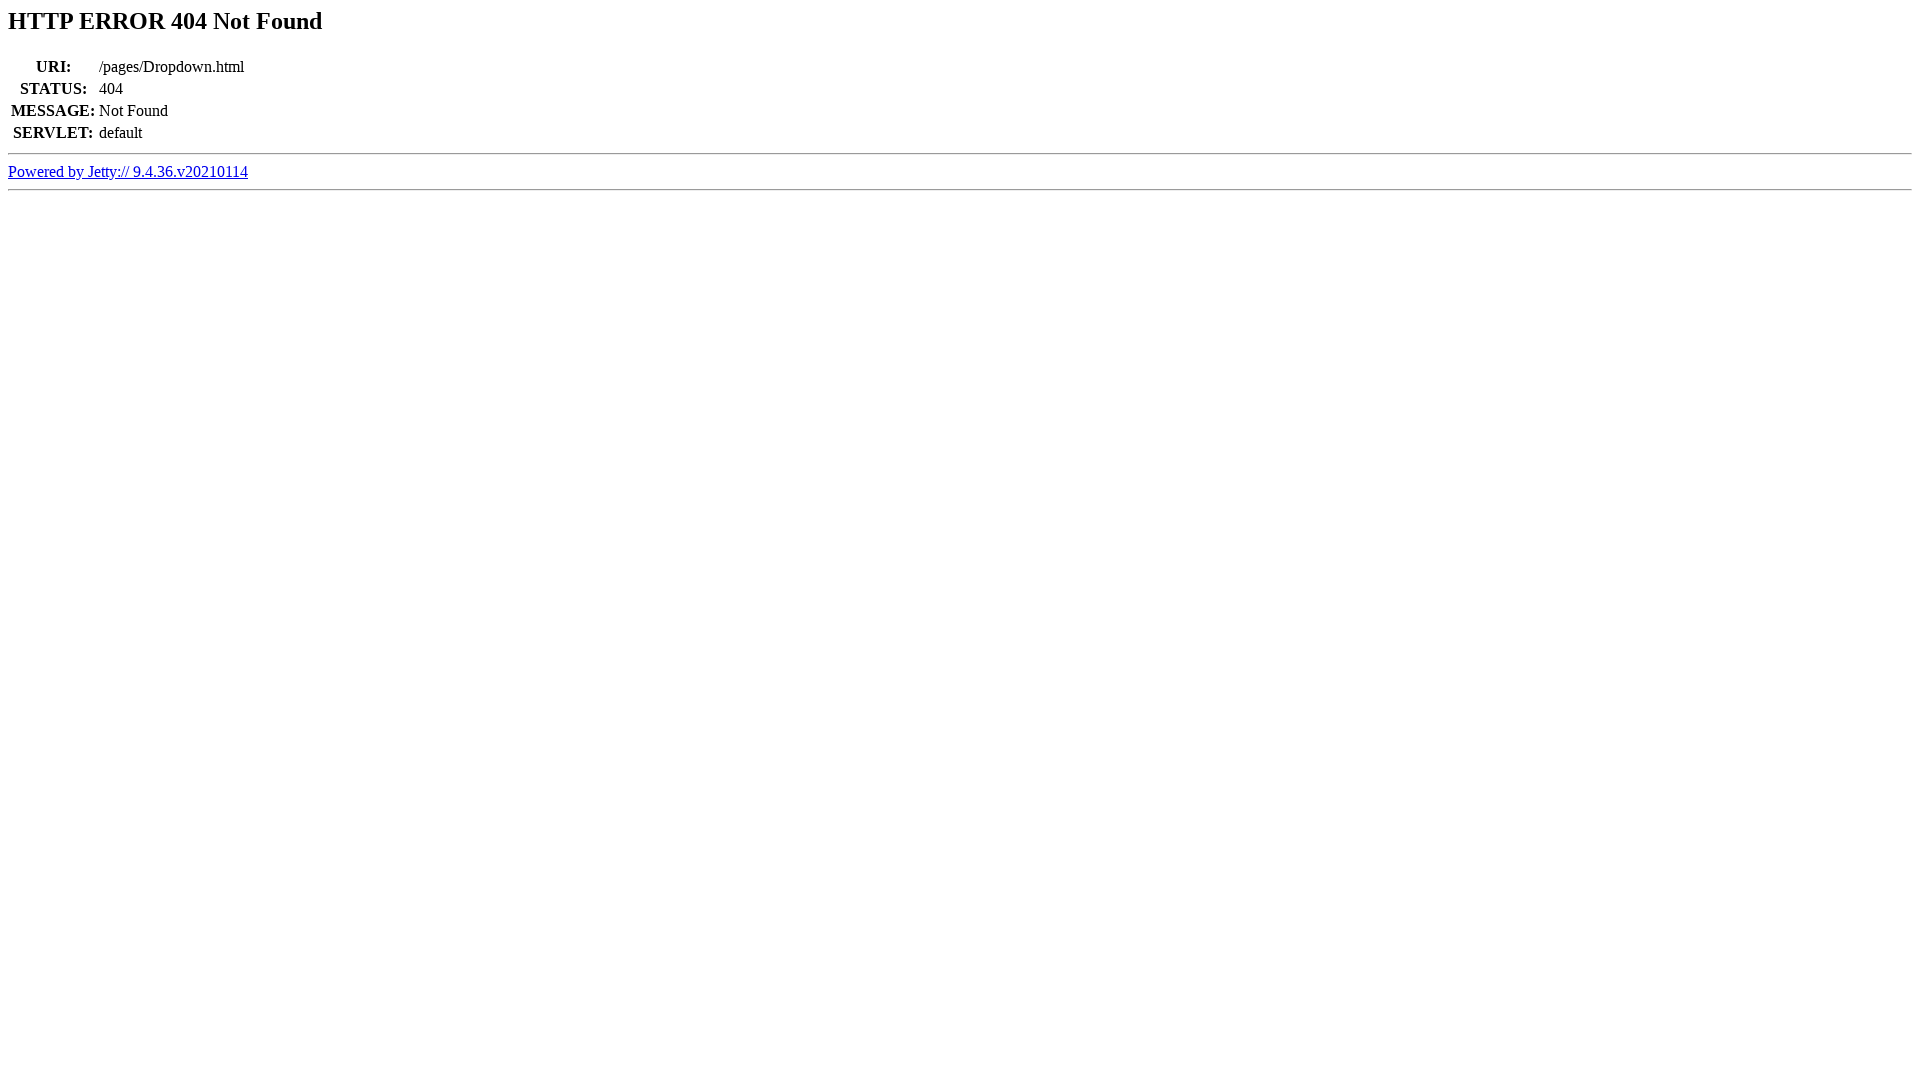

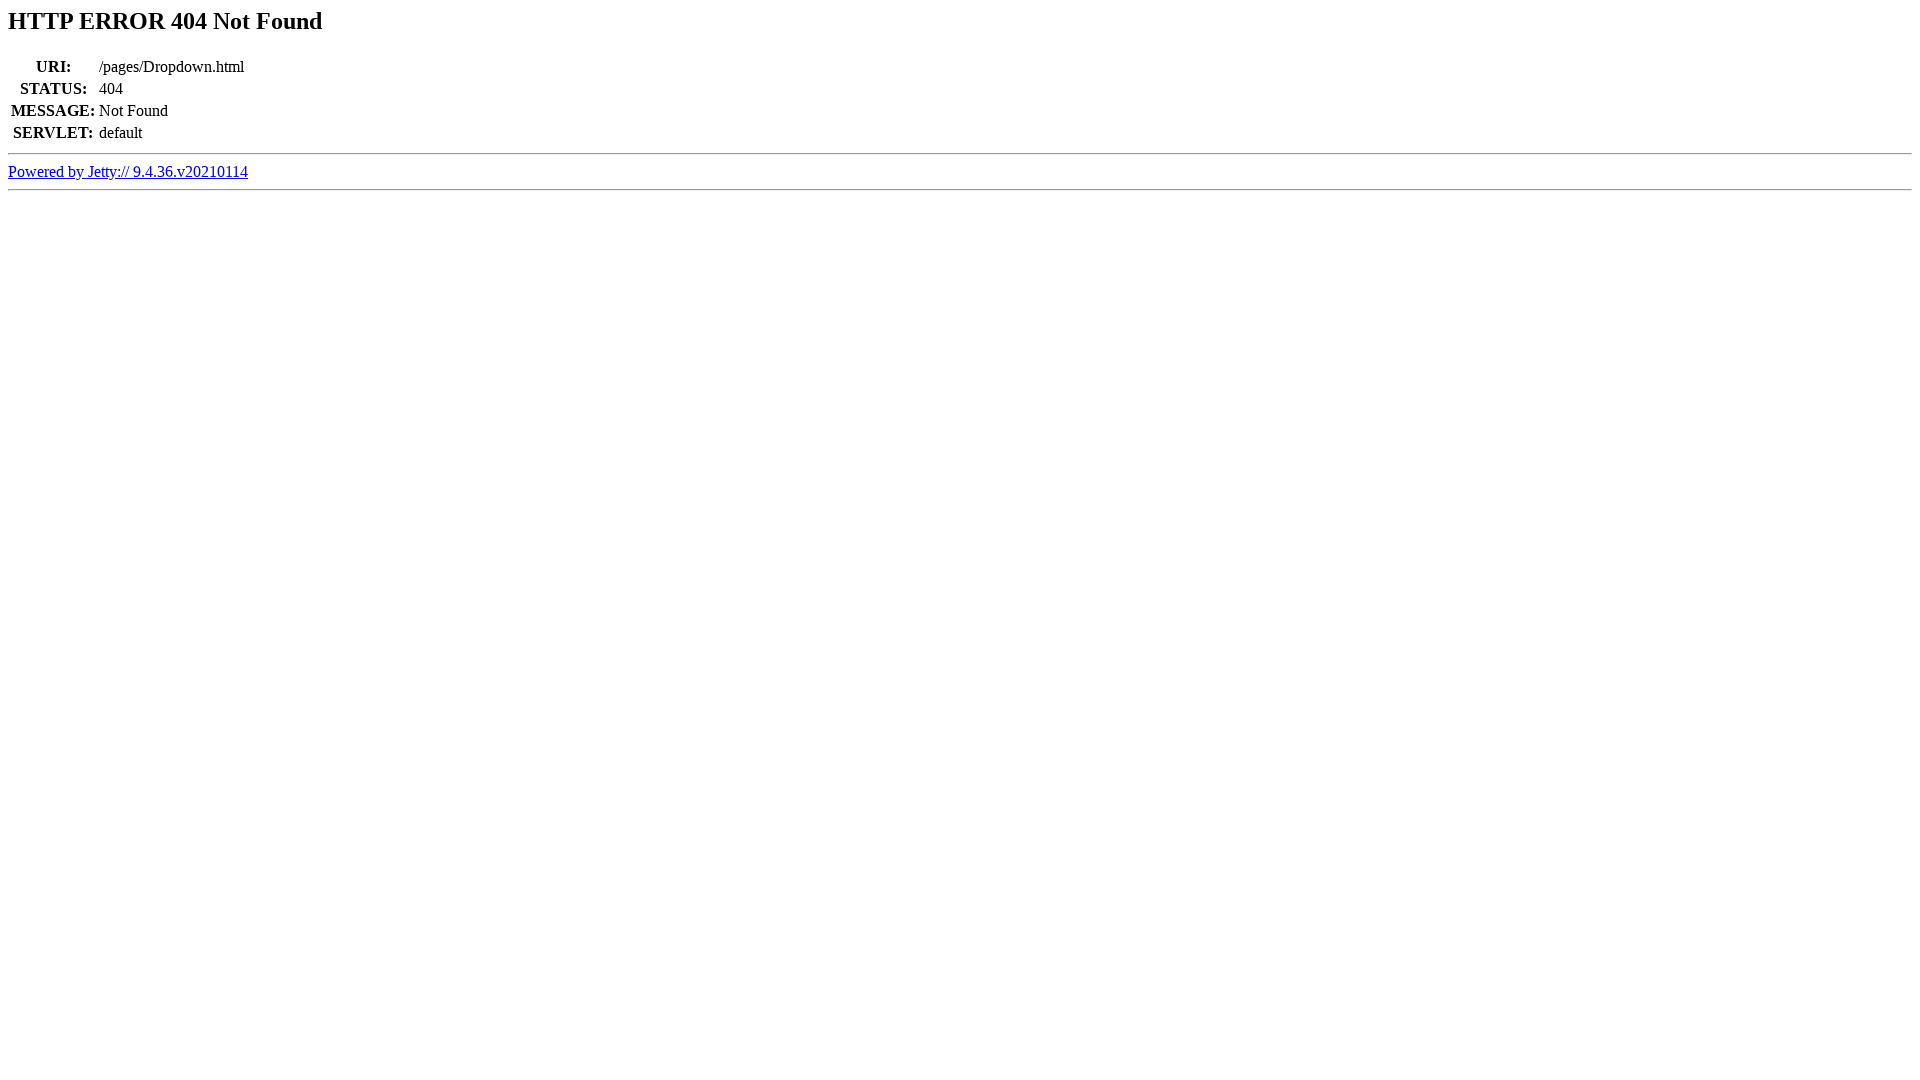